Tests dynamic tooltip interaction by hovering over a button with a tooltip attribute, verifying the tooltip appears with the correct text, then moving the mouse away and verifying the tooltip disappears.

Starting URL: https://bootswatch.com/default/

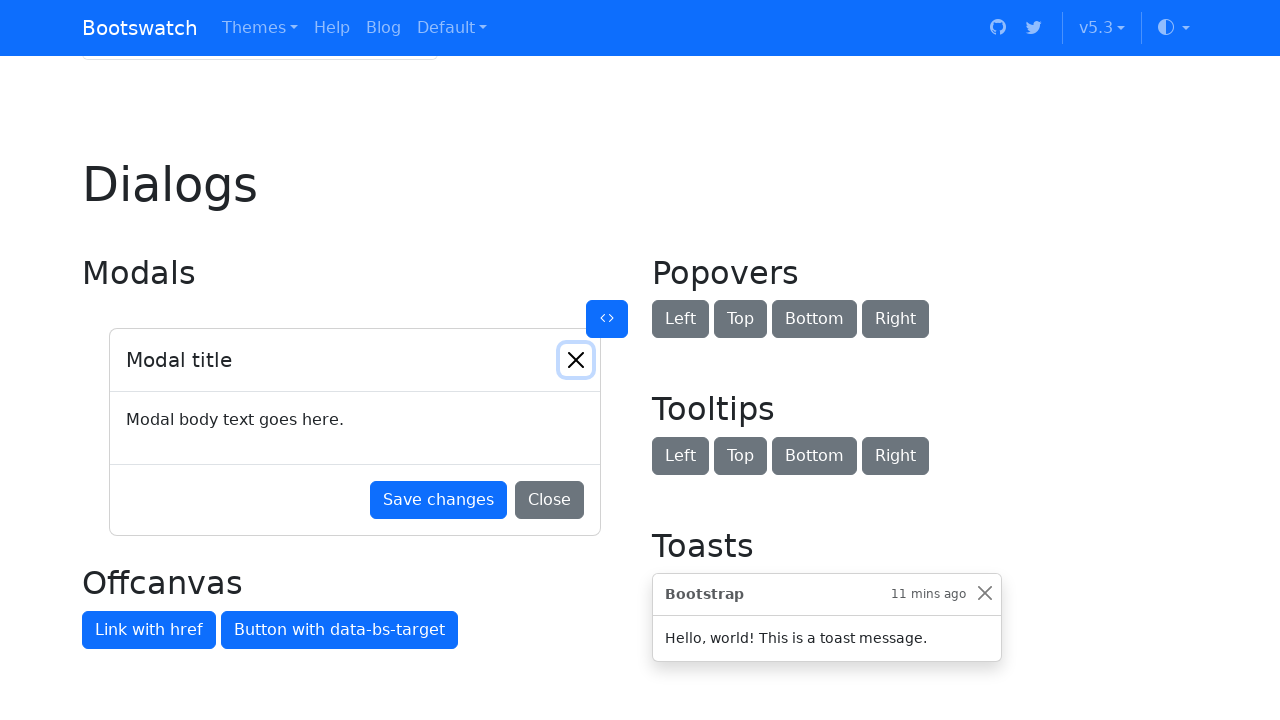

Located button with tooltip attribute and scrolled into view
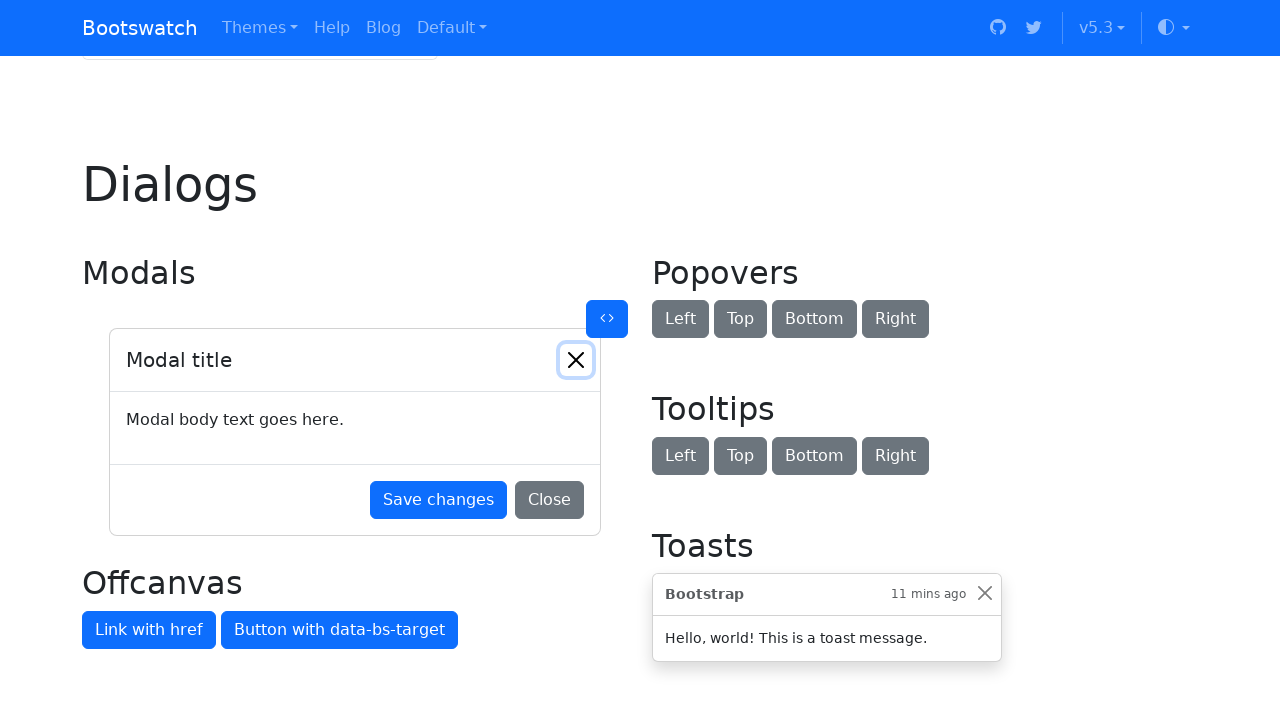

Hovered over button to trigger tooltip at (680, 456) on button[data-bs-toggle="tooltip"] >> nth=0
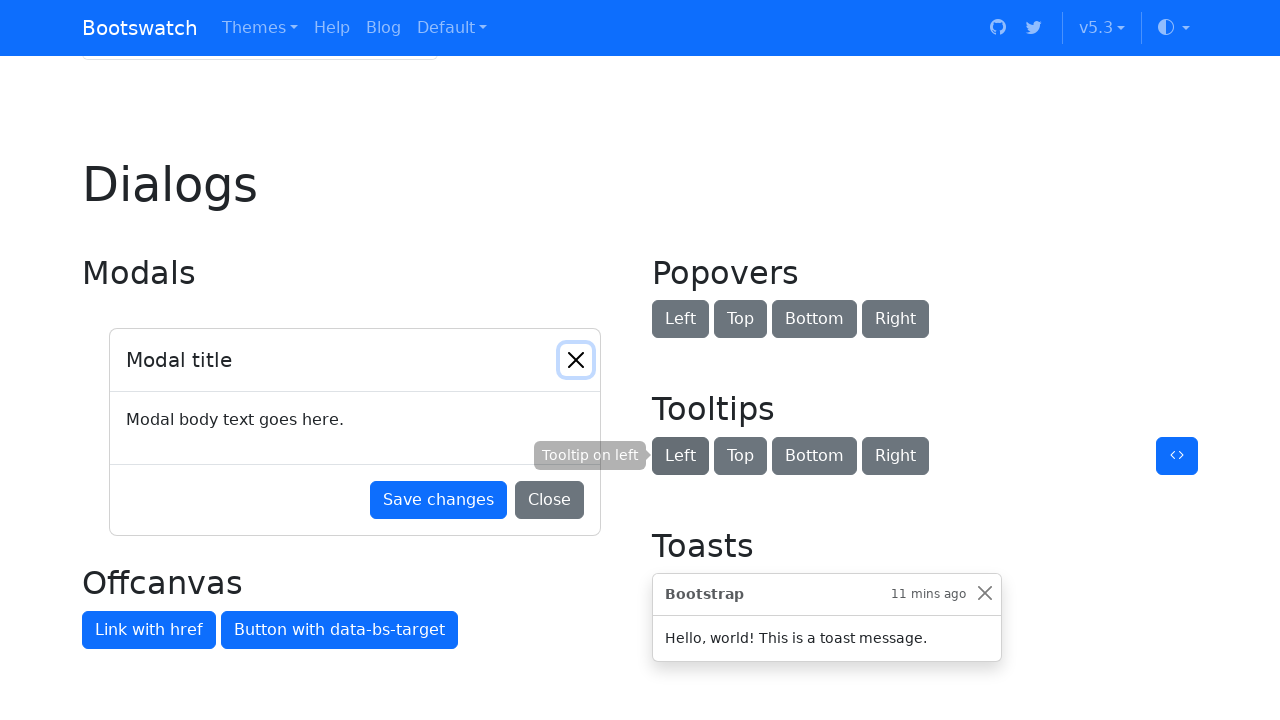

Tooltip appeared and is visible
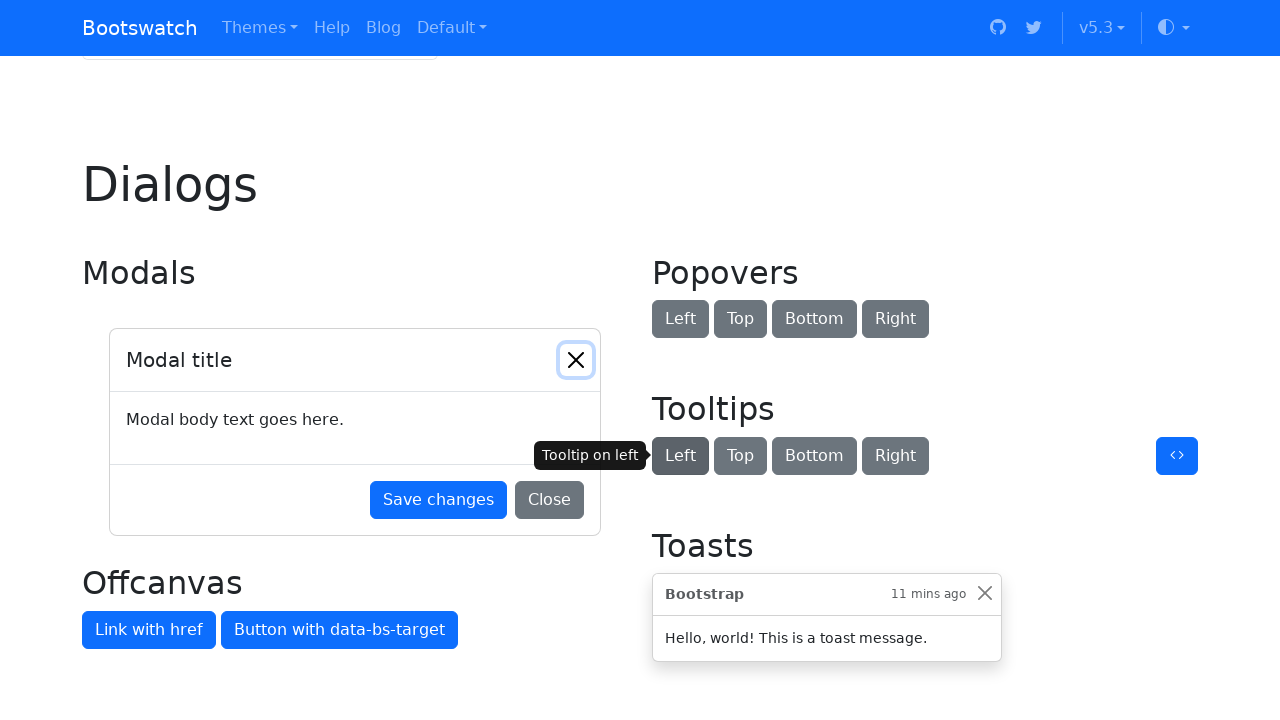

Verified tooltip text is 'Tooltip on left'
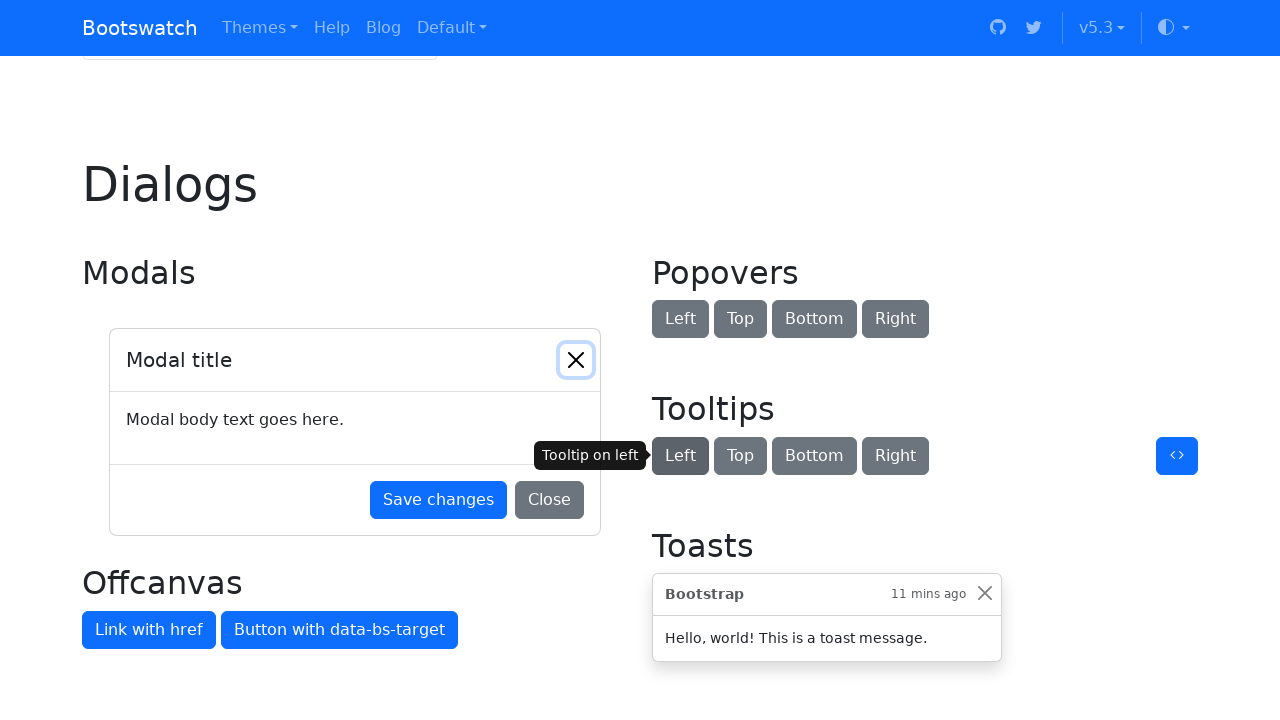

Moved mouse away from button at (0, 0)
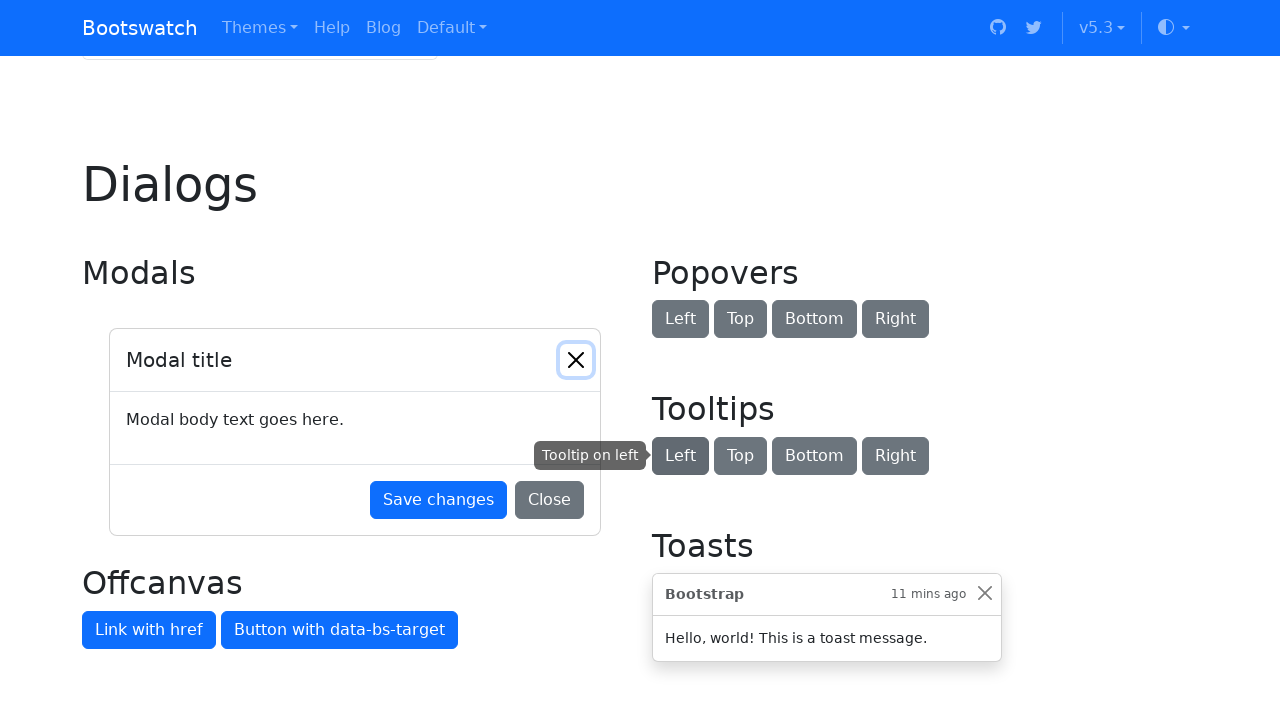

Verified tooltip disappeared after moving mouse away
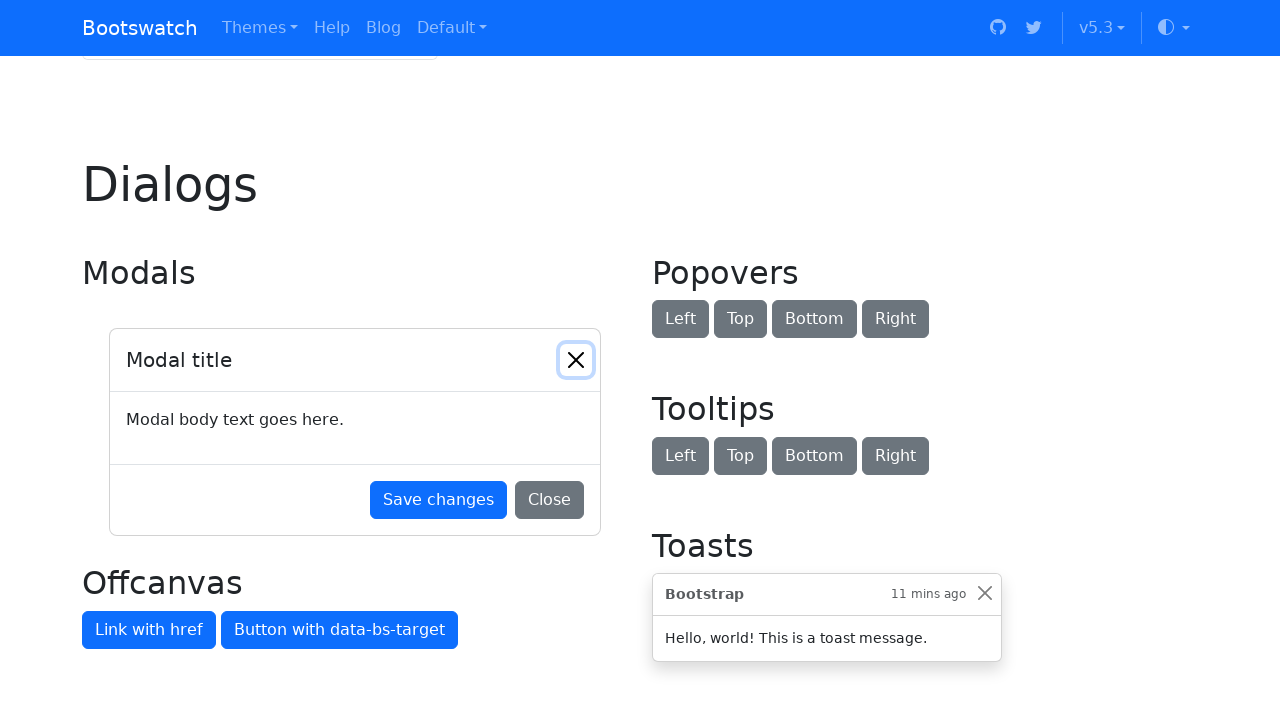

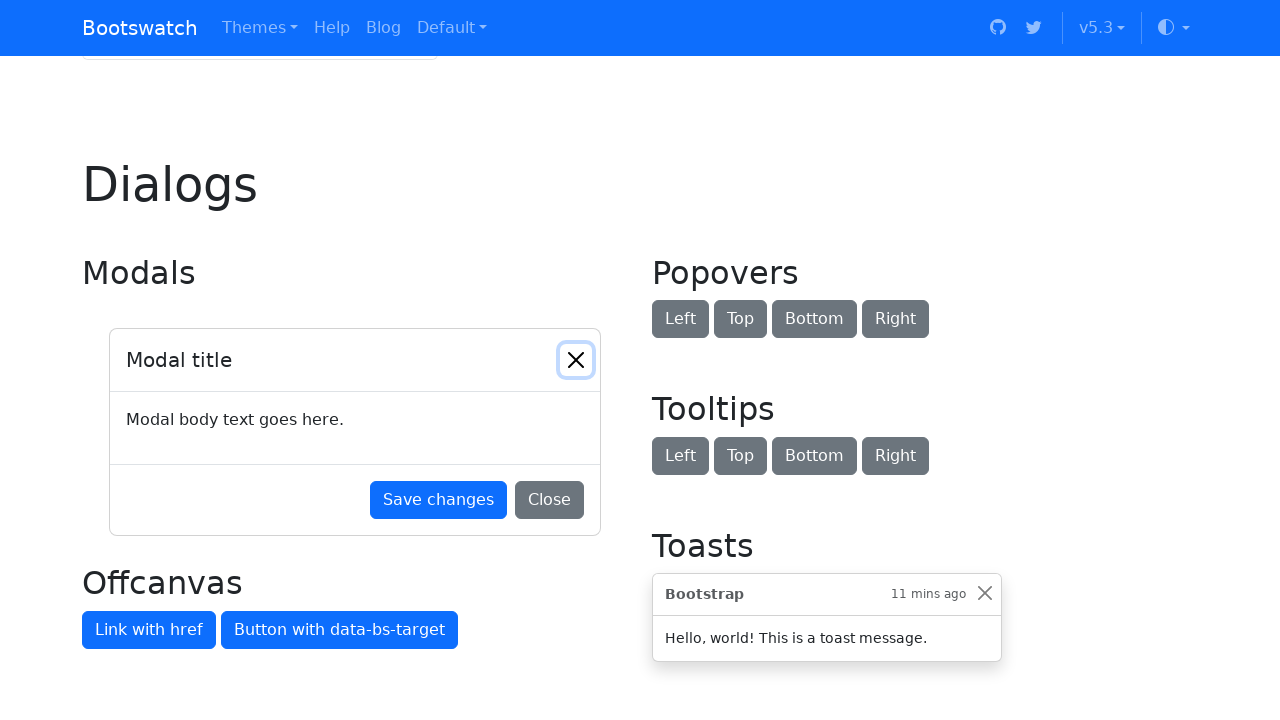